Tests navigation by clicking a dynamically calculated link, then fills out a multi-field form with personal information (first name, last name, city, country) and submits it.

Starting URL: http://suninjuly.github.io/find_link_text

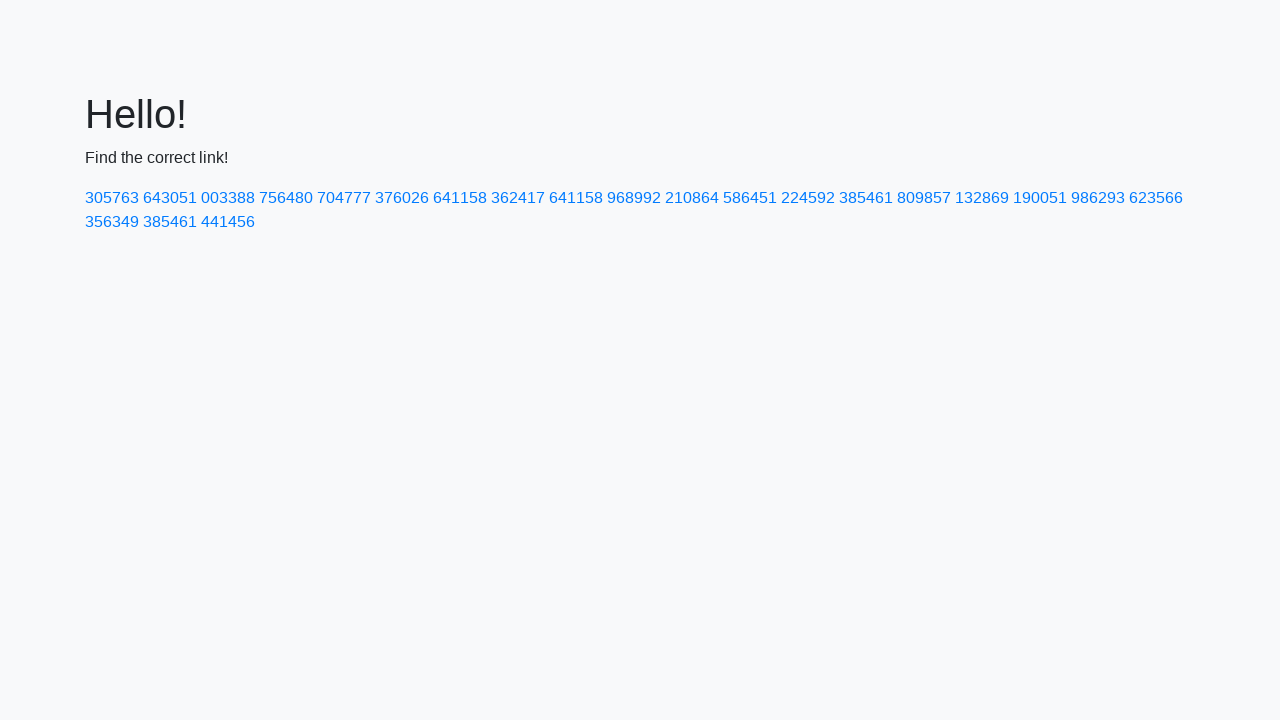

Calculated dynamic link text using mathematical formula
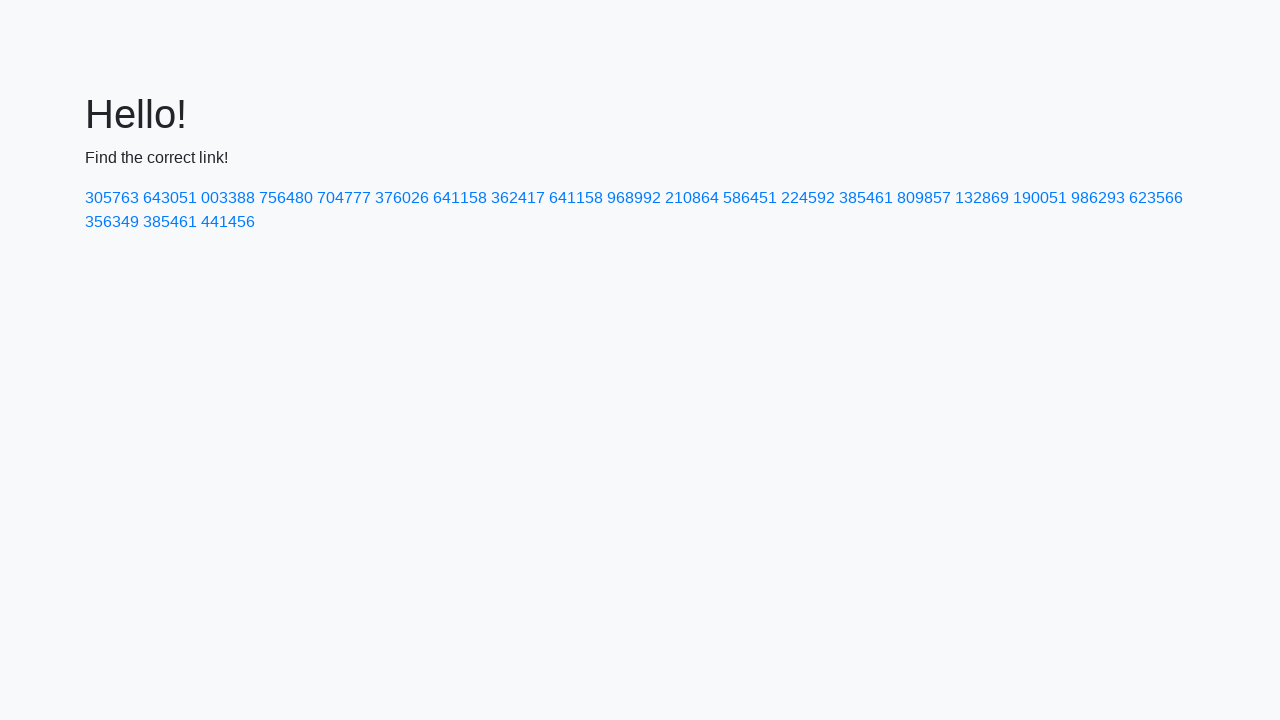

Clicked link with calculated text: 224592 at (808, 198) on text=224592
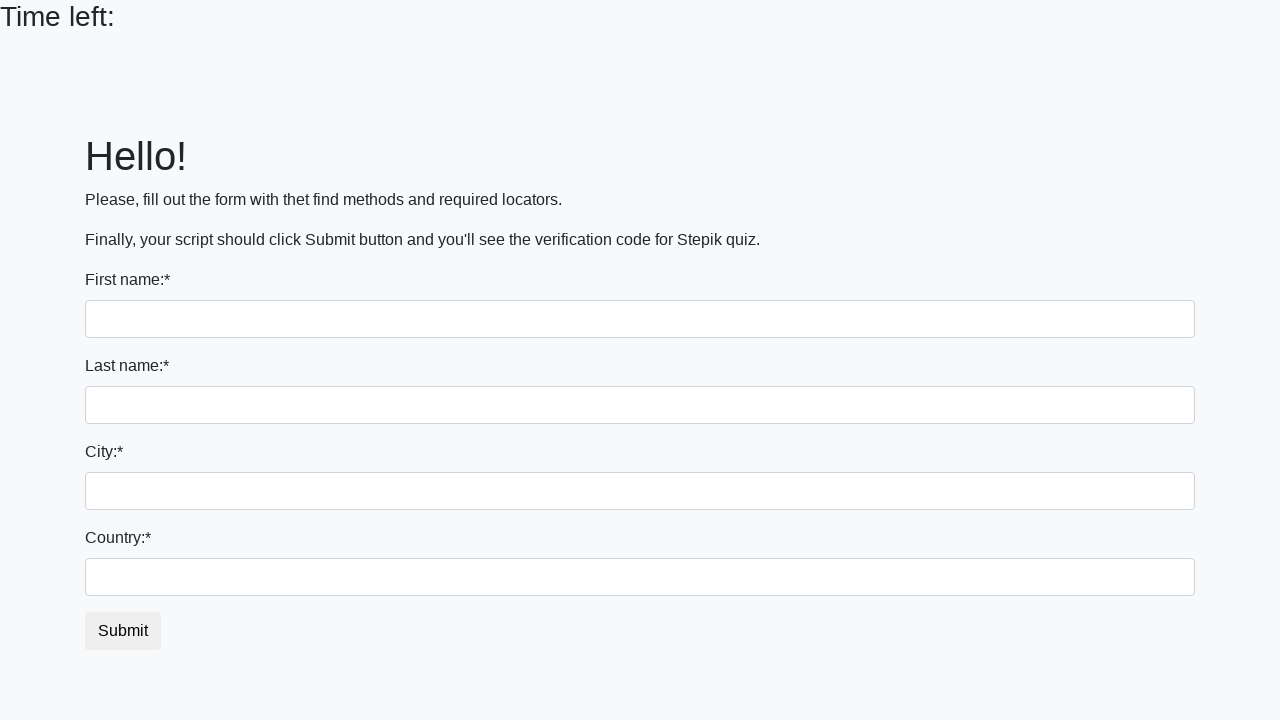

Filled first name field with 'Ivan' on input
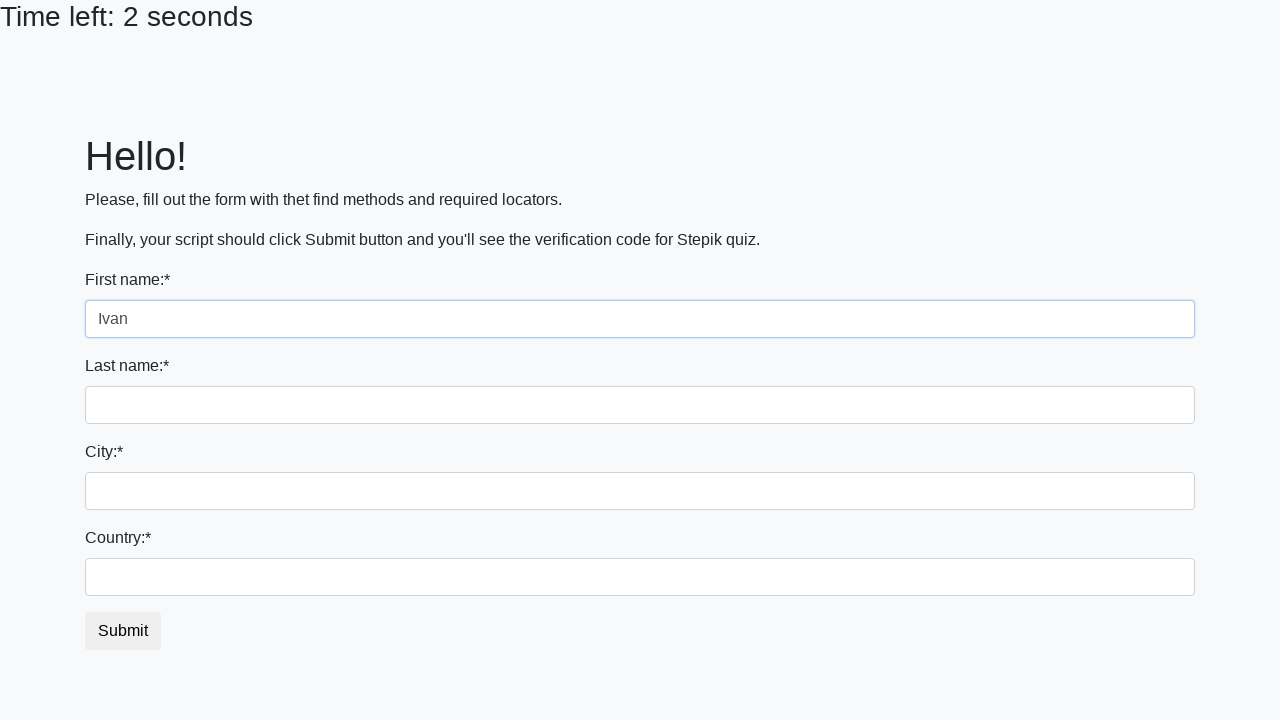

Filled last name field with 'Petrov' on input[name='last_name']
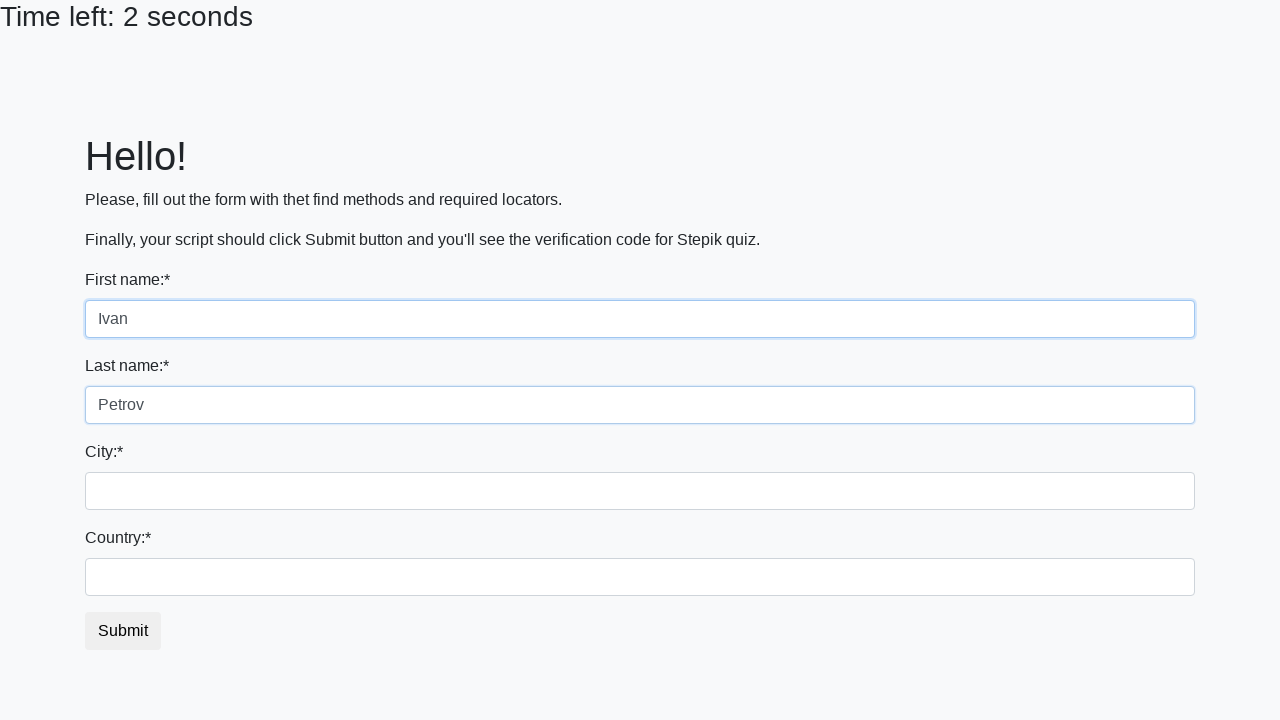

Filled city field with 'Smolensk' on .city
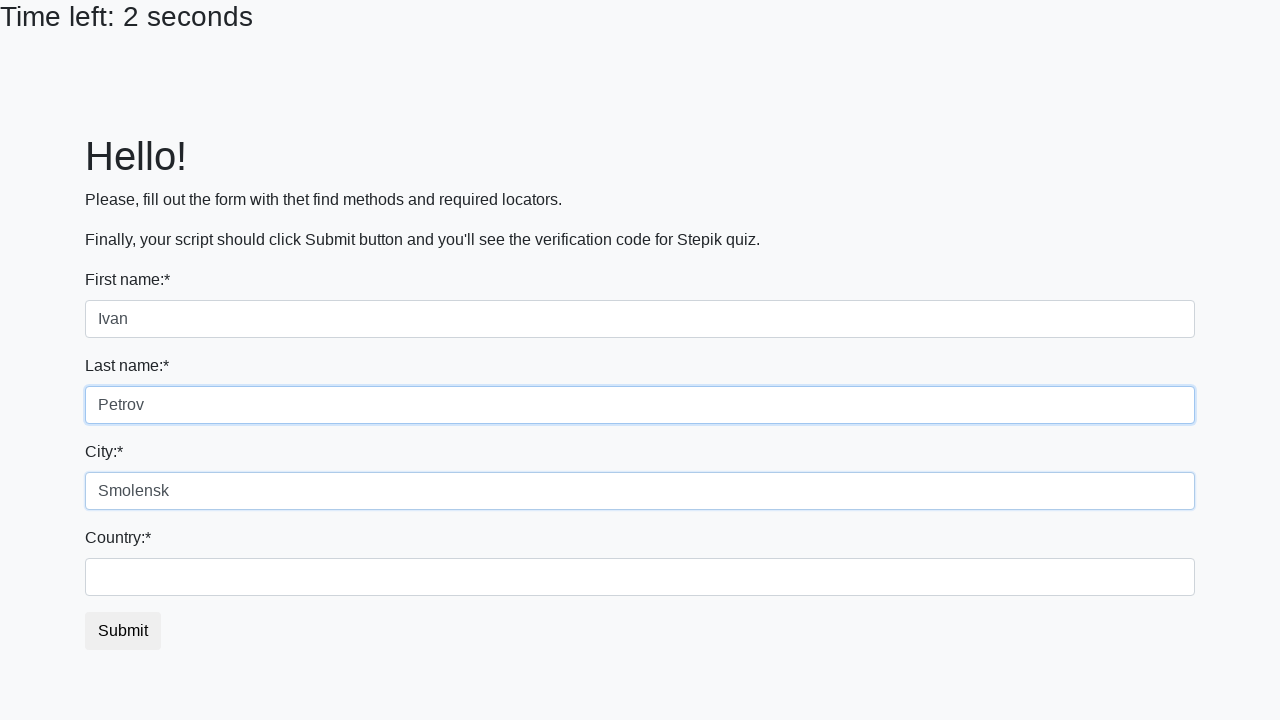

Filled country field with 'Russia' on #country
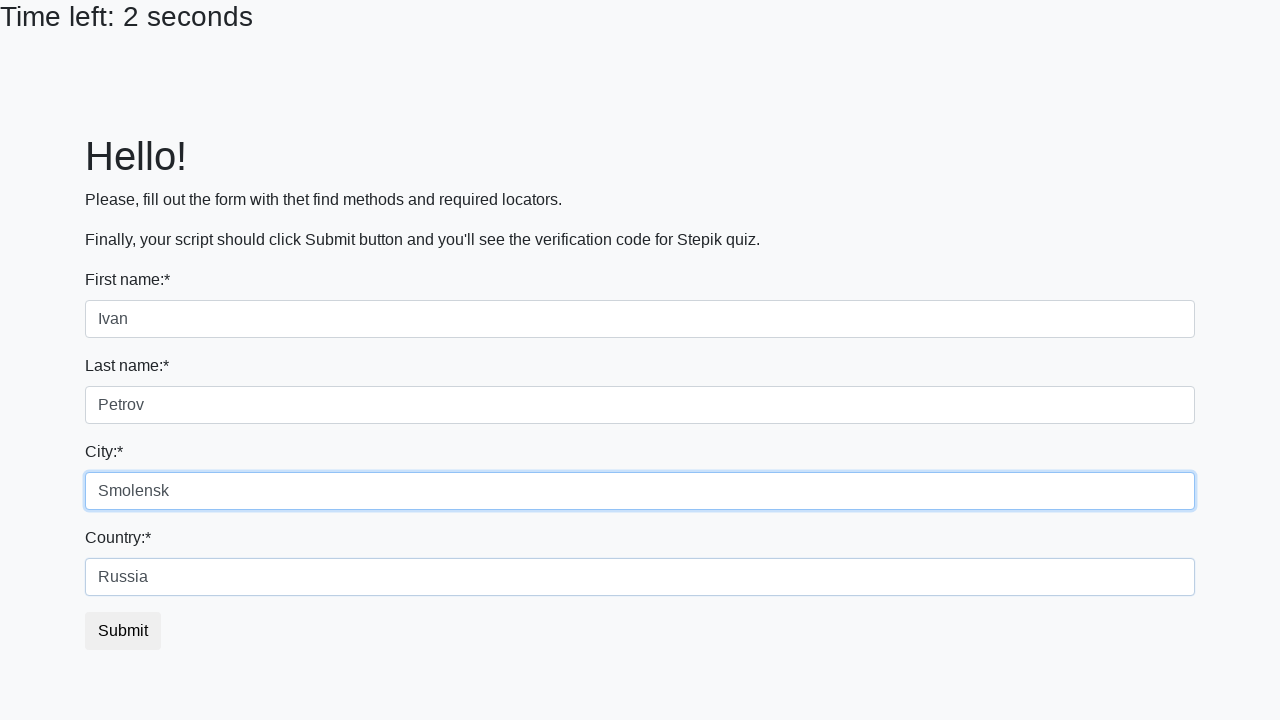

Clicked submit button to submit the form at (123, 631) on button.btn
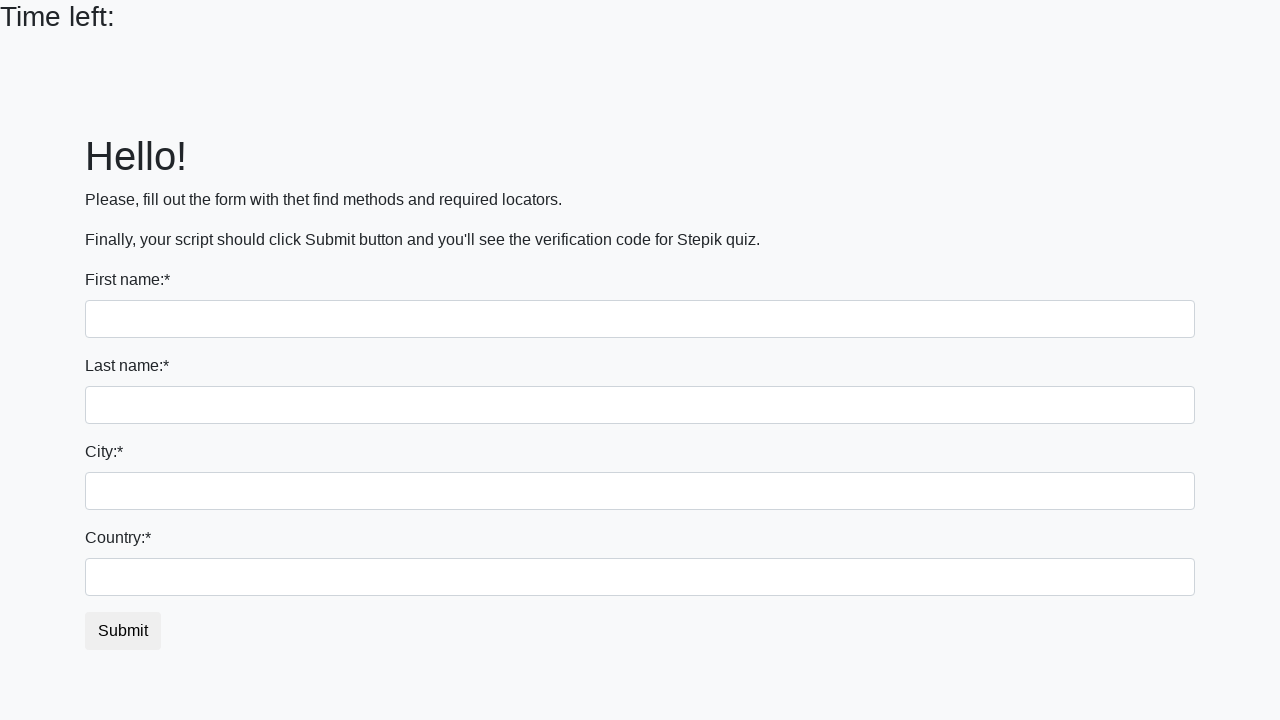

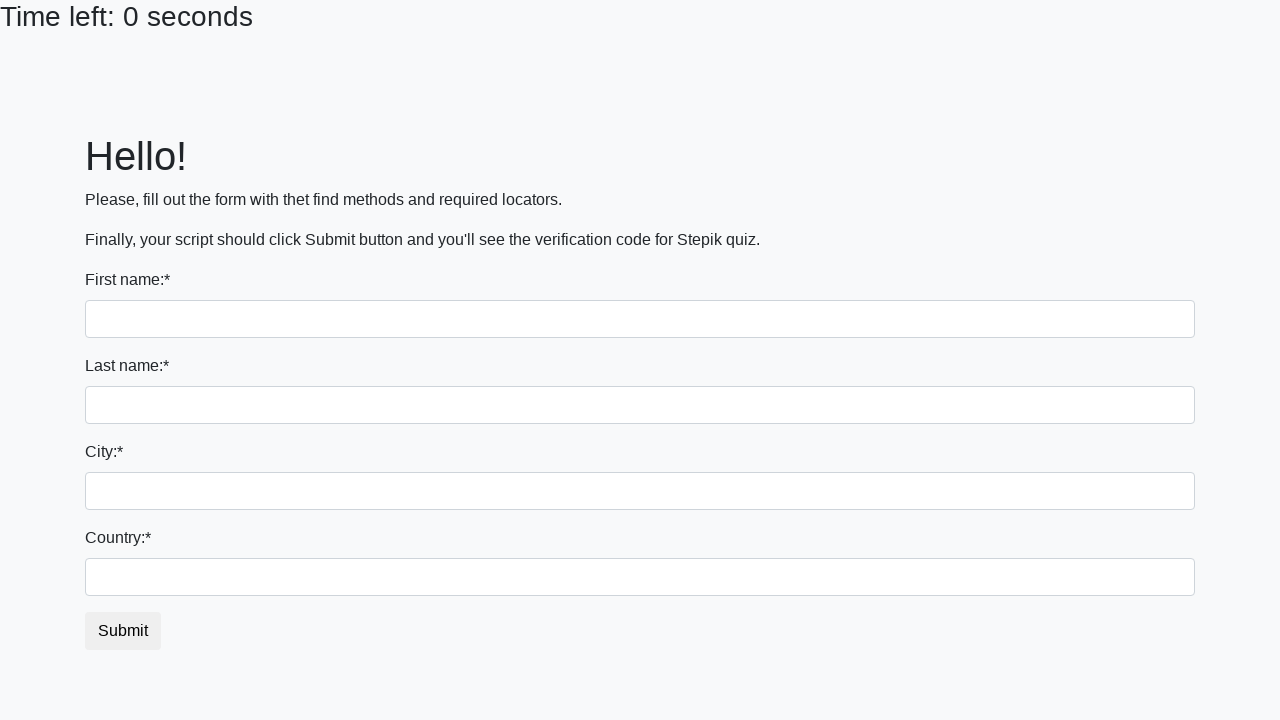